Tests Hacker News search functionality by entering a search query and submitting to find related news stories

Starting URL: https://news.ycombinator.com/news

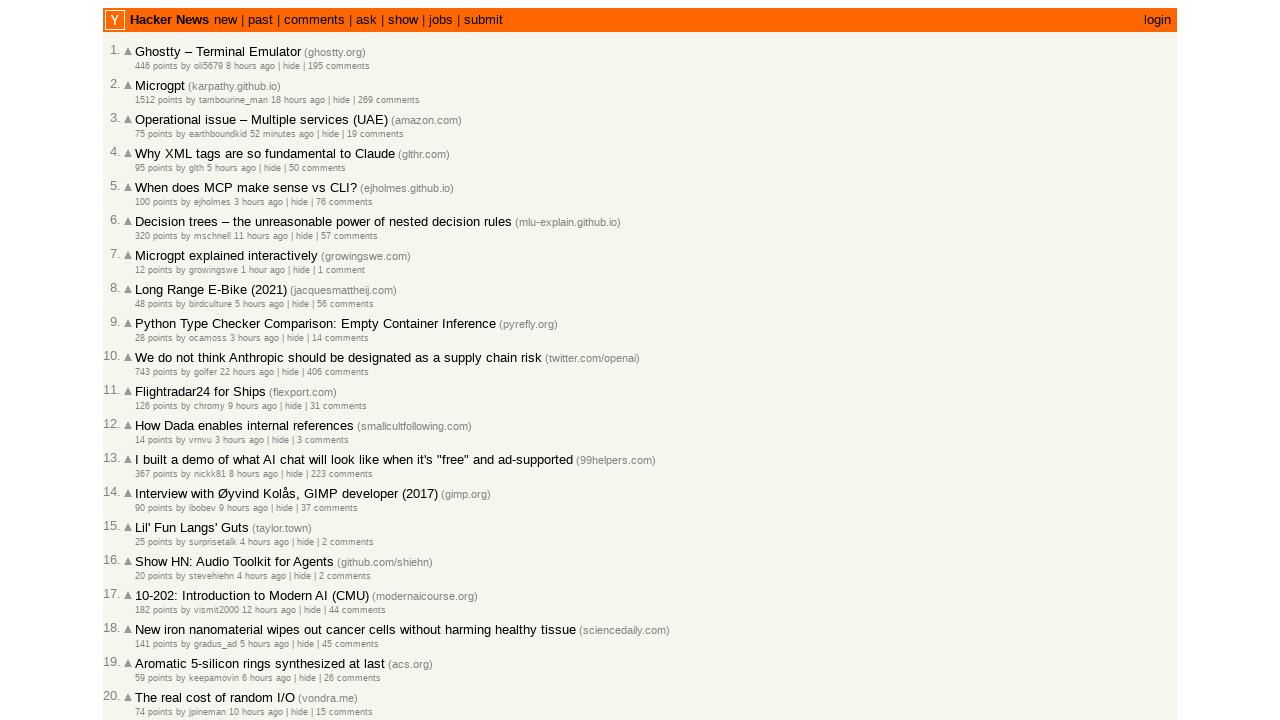

Filled search input with 'artificial intelligence' on input[name='q']
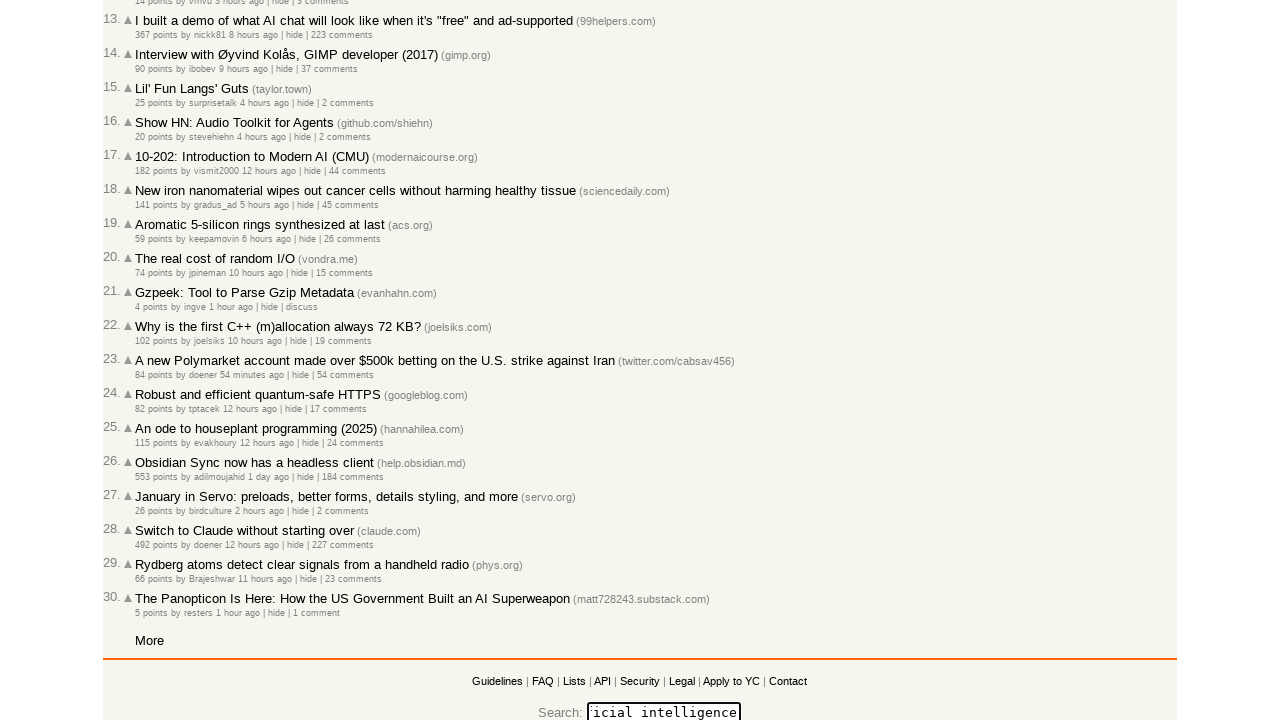

Pressed Enter to submit search query on input[name='q']
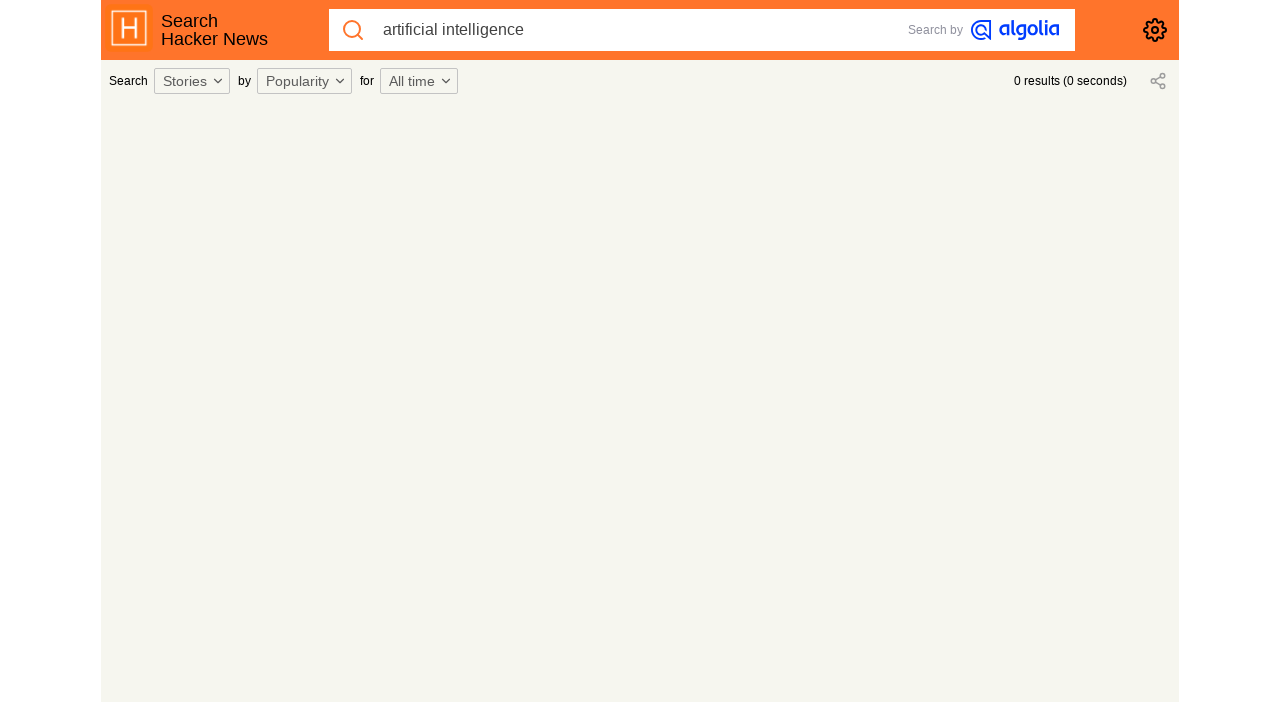

Search results loaded with story titles visible
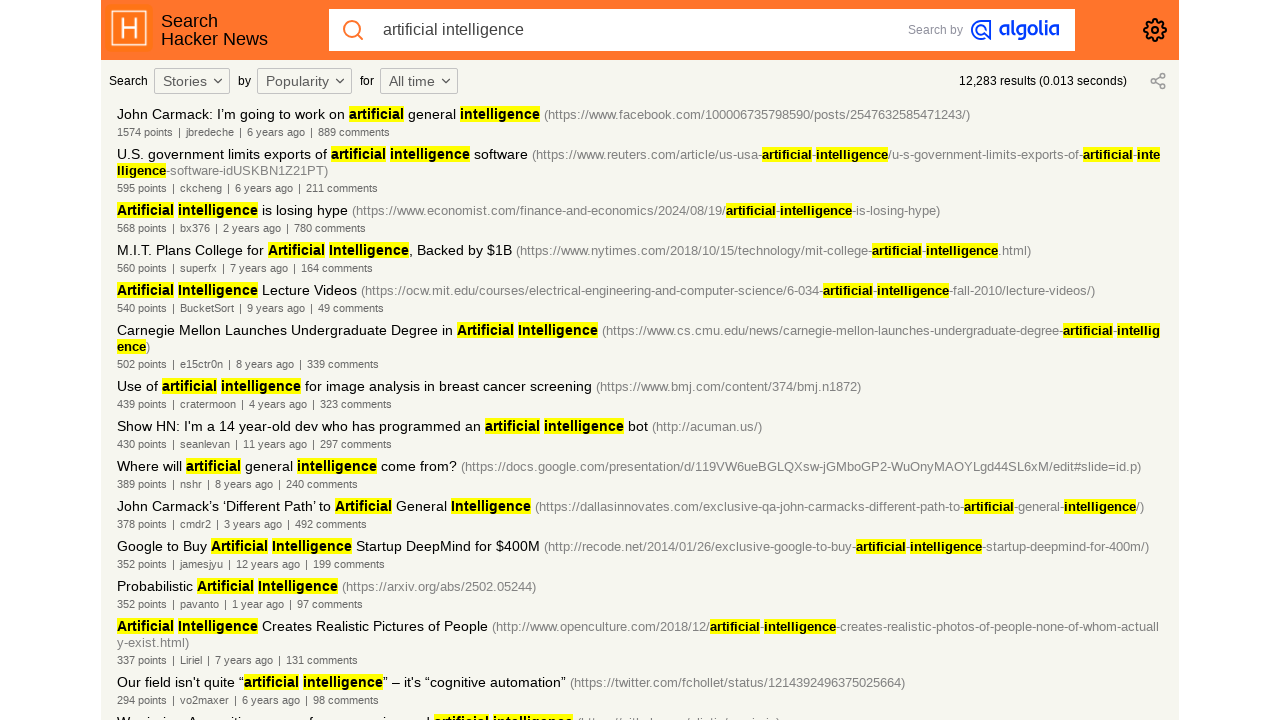

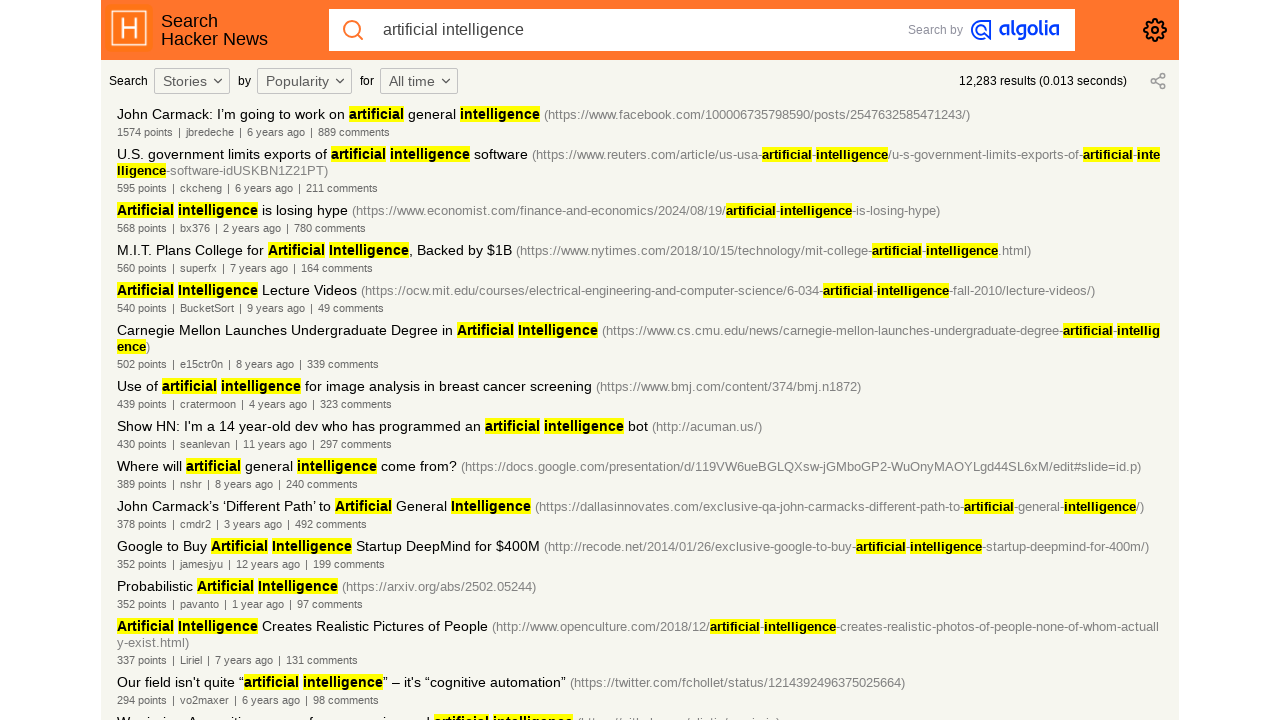